Navigates to the FirstCry website (an e-commerce site for baby products) and maximizes the browser window to verify the page loads successfully.

Starting URL: http://www.firstcry.com/

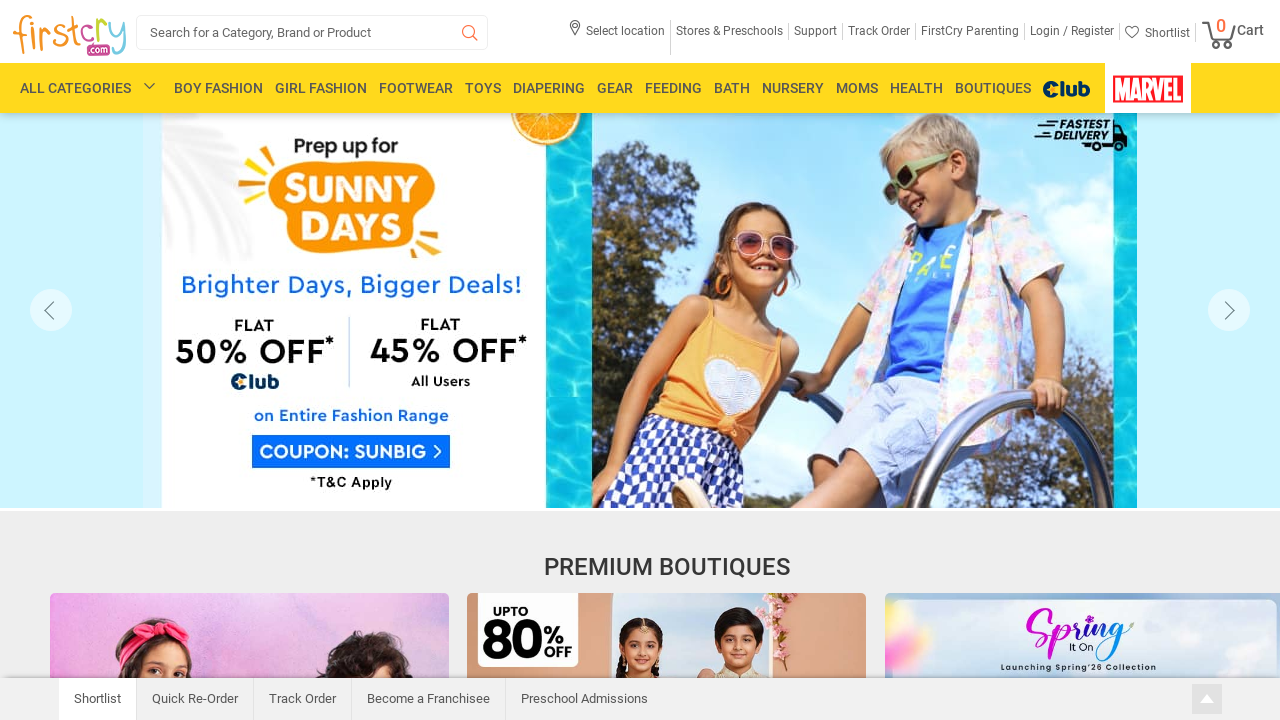

FirstCry homepage loaded and DOM content ready
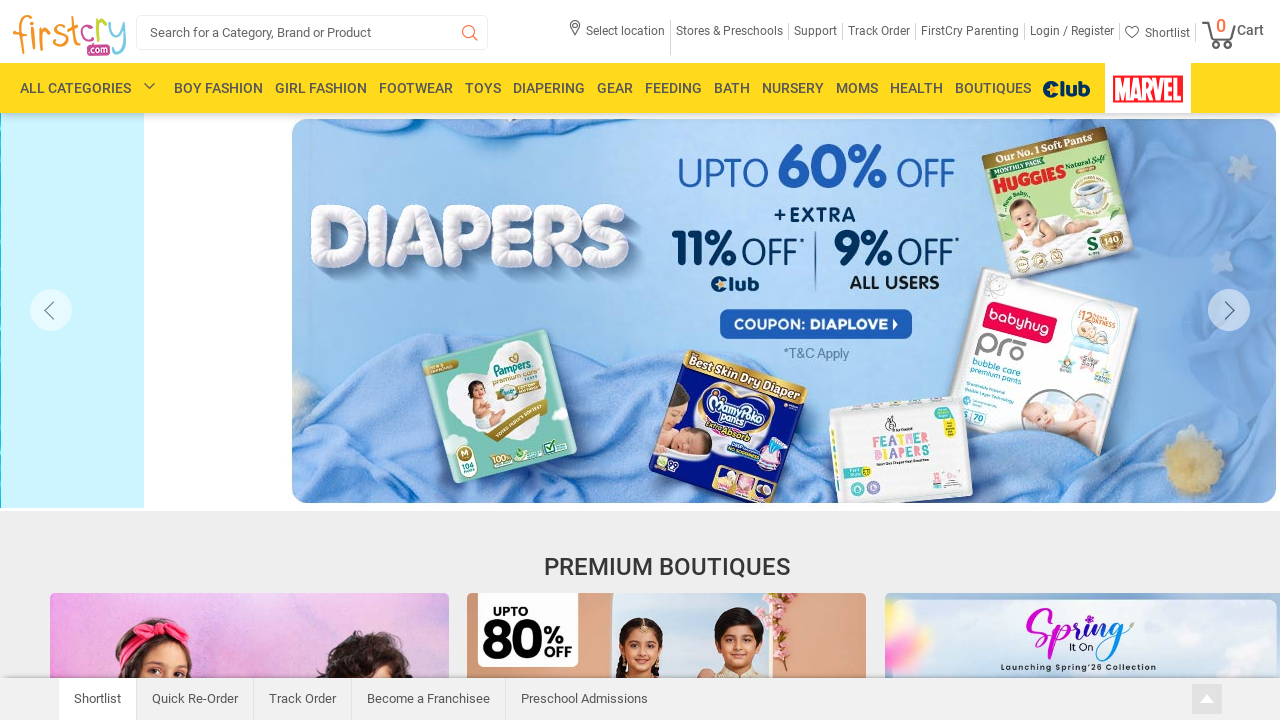

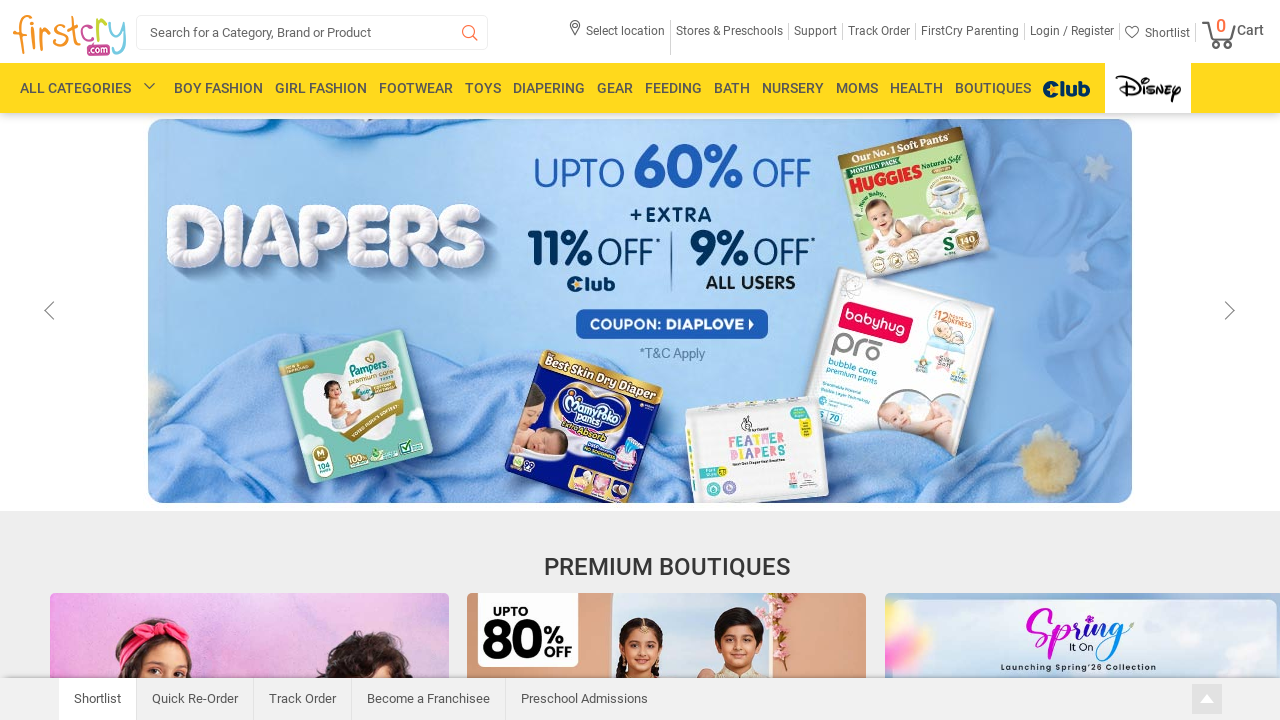